Tests adding and then removing an element on Herokuapp add/remove elements page

Starting URL: https://the-internet.herokuapp.com/

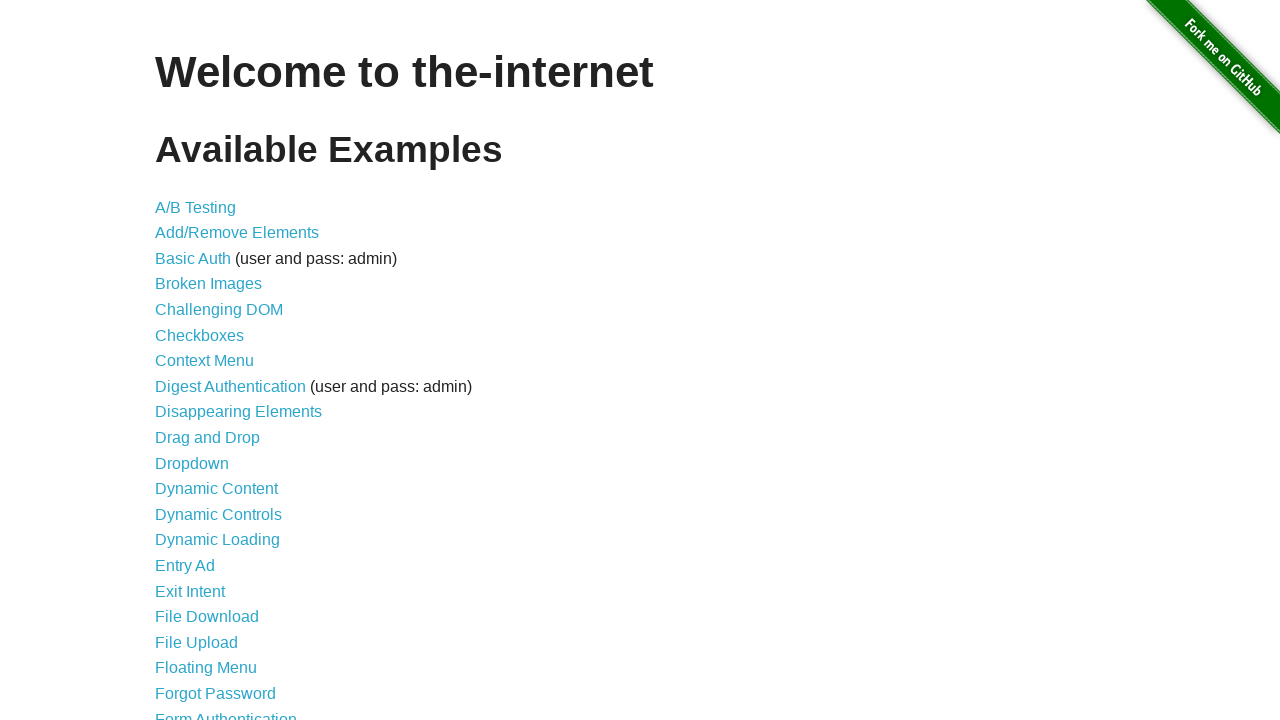

Clicked add/remove elements link at (237, 233) on a[href='/add_remove_elements/']
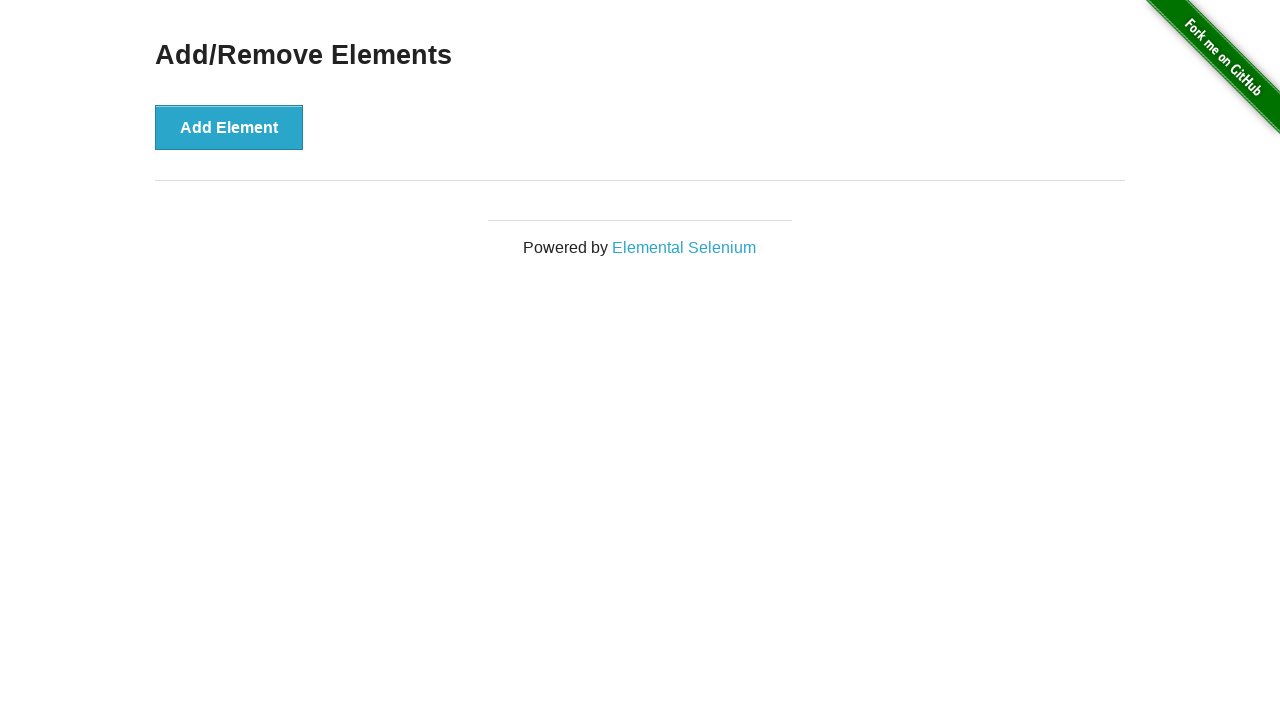

Clicked add element button to create new element at (229, 127) on button[onclick='addElement()']
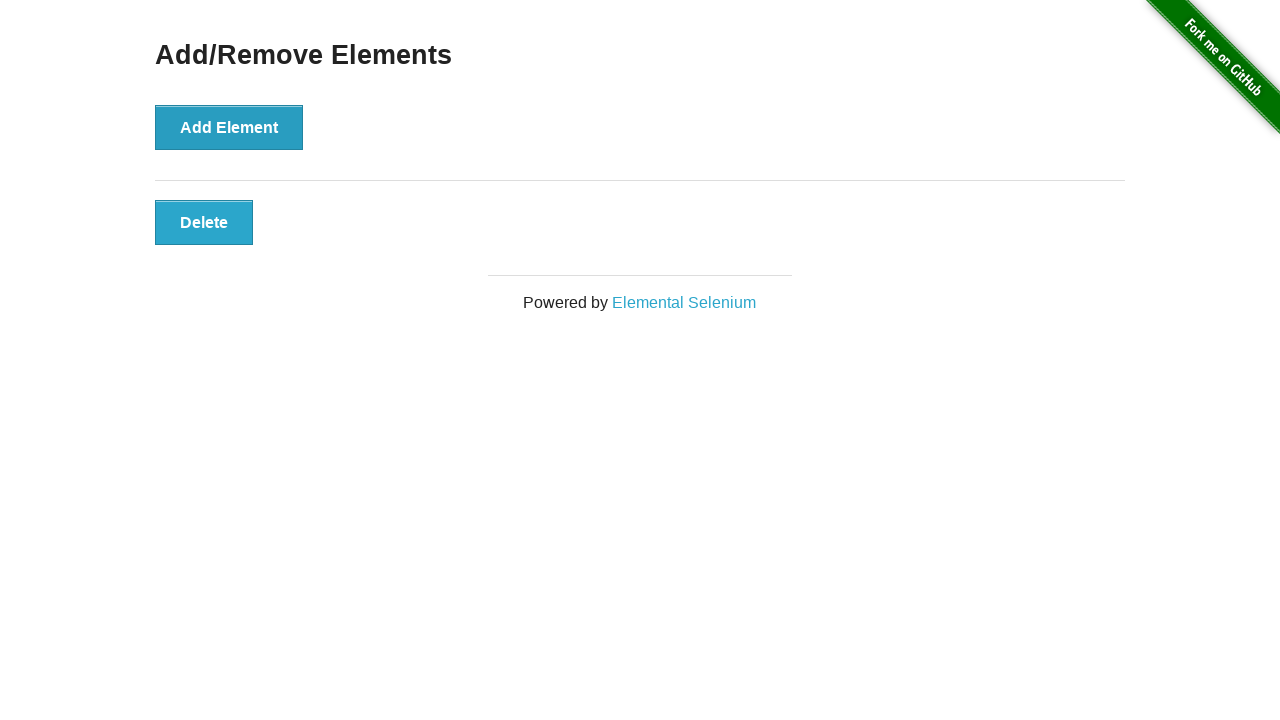

Clicked remove button on the added element at (204, 222) on button.added-manually
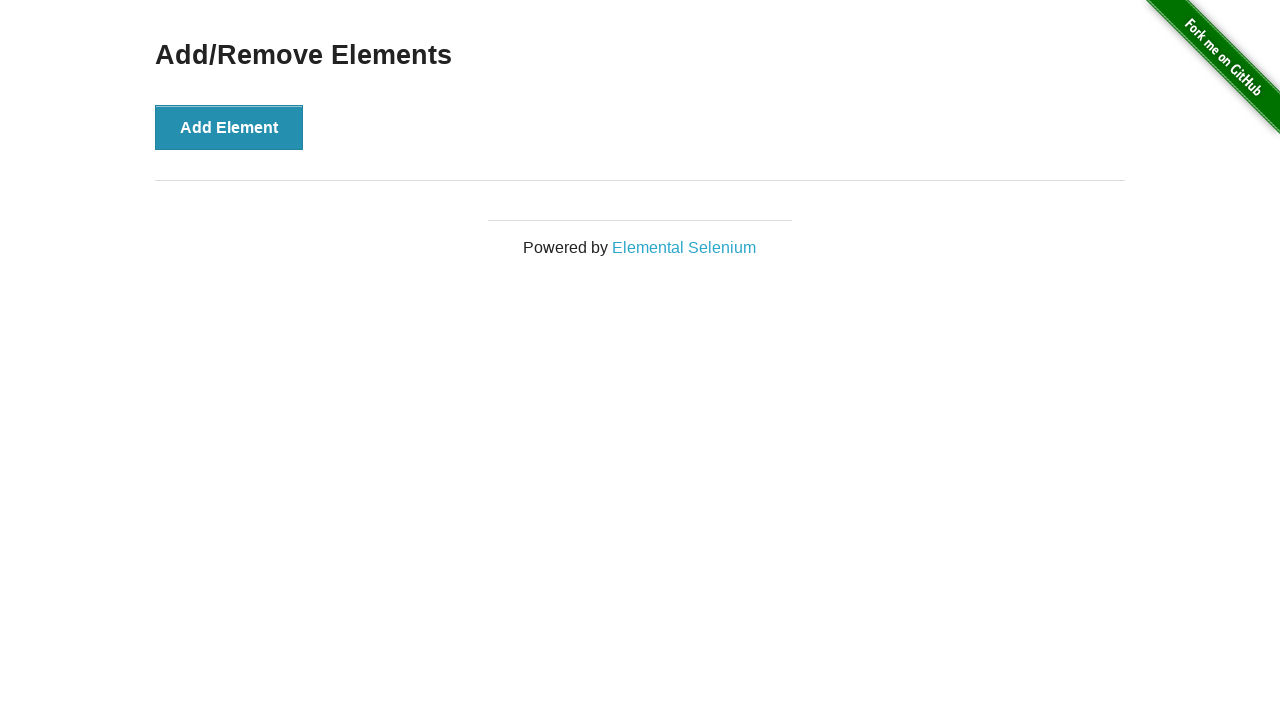

Verified that the added element was successfully removed
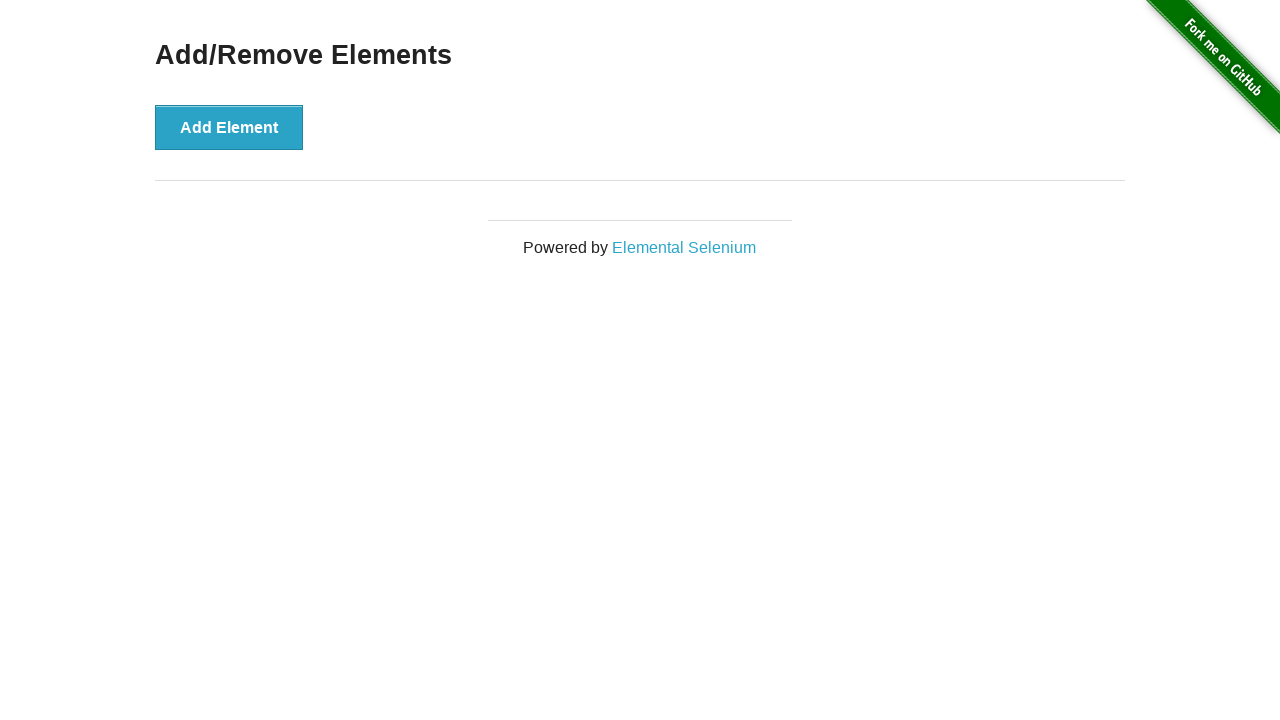

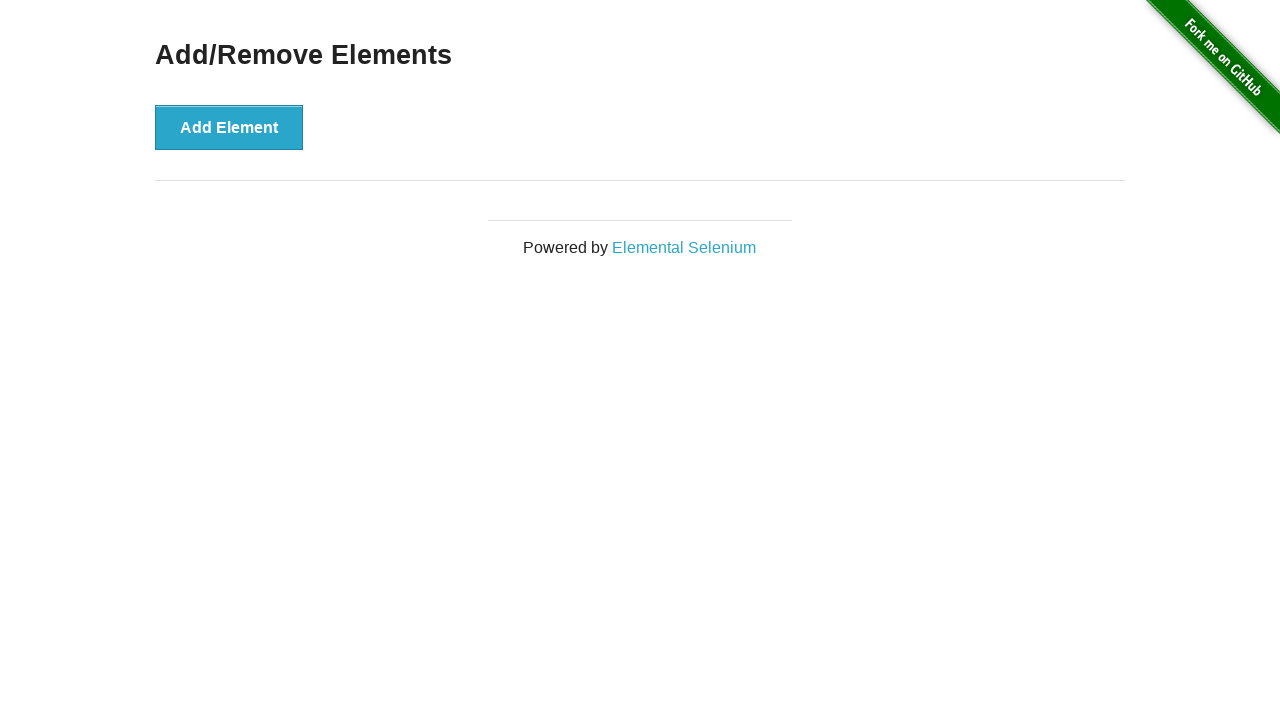